Navigates to a Spanish wine news website and waits for article elements to load on the page

Starting URL: https://www.tecnovino.com/categorias/actualidad/

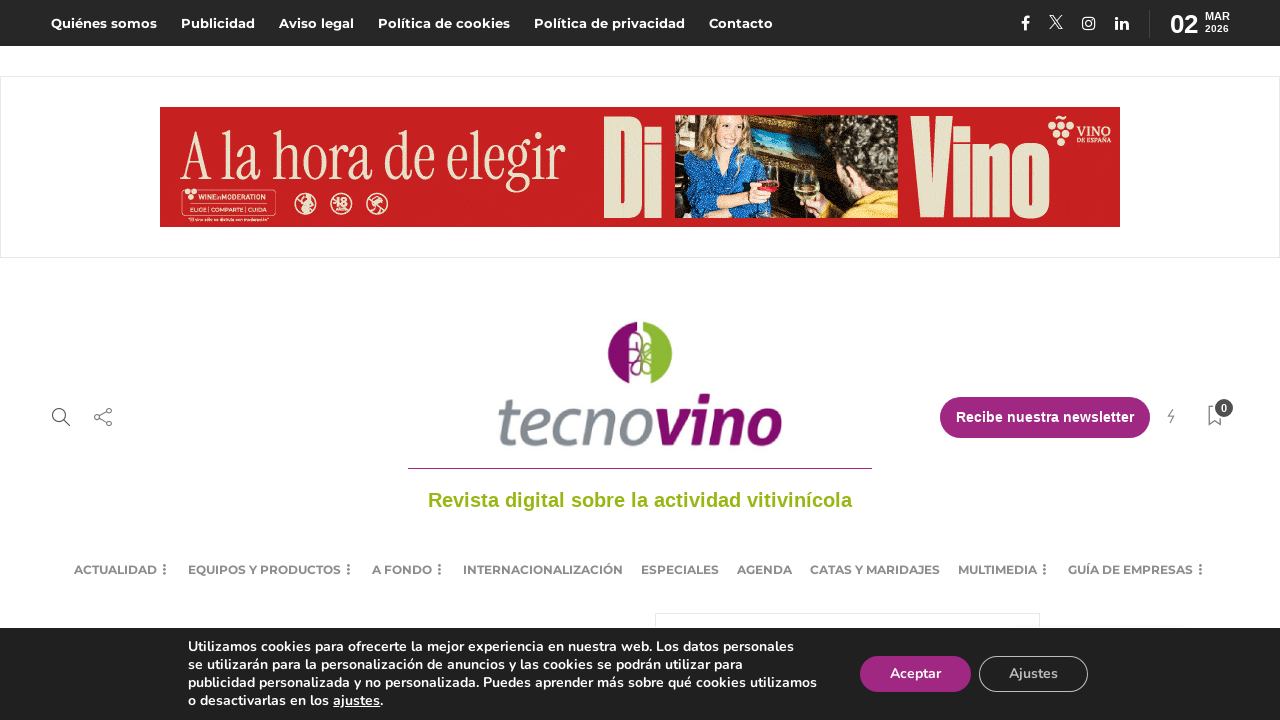

Waited for article elements to load on Tecnovino actualidad page
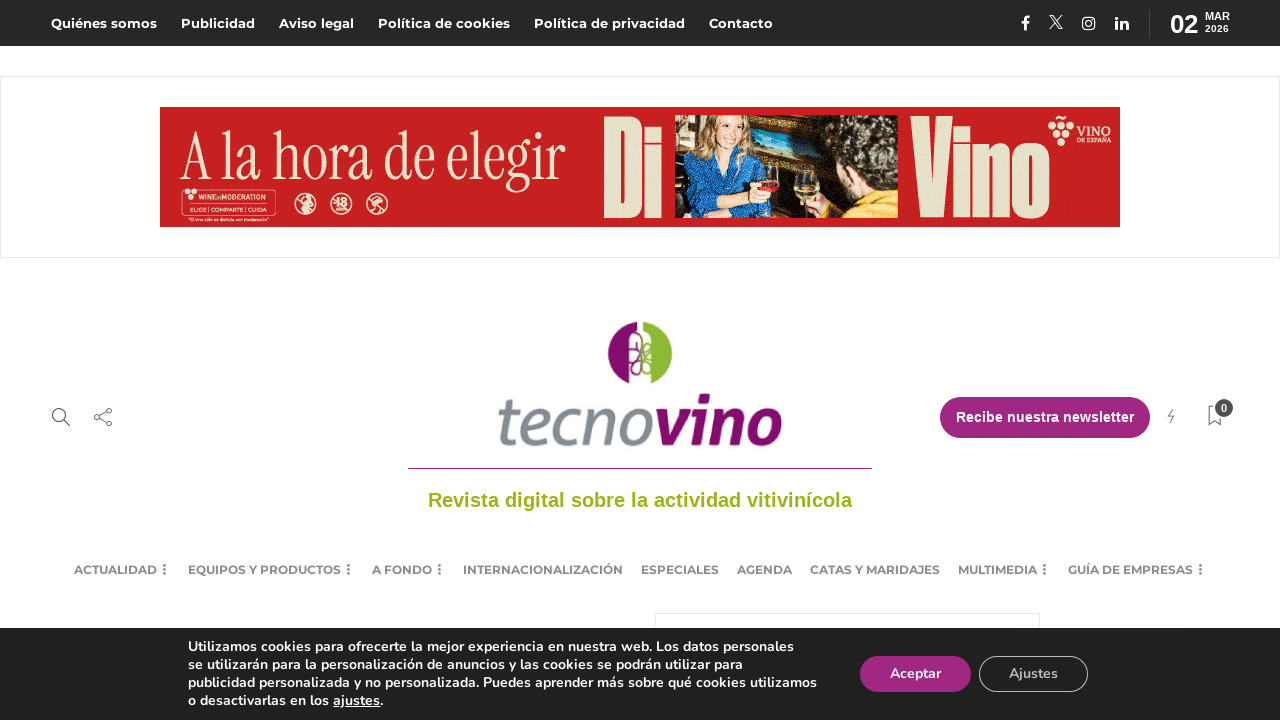

Verified that article links are present
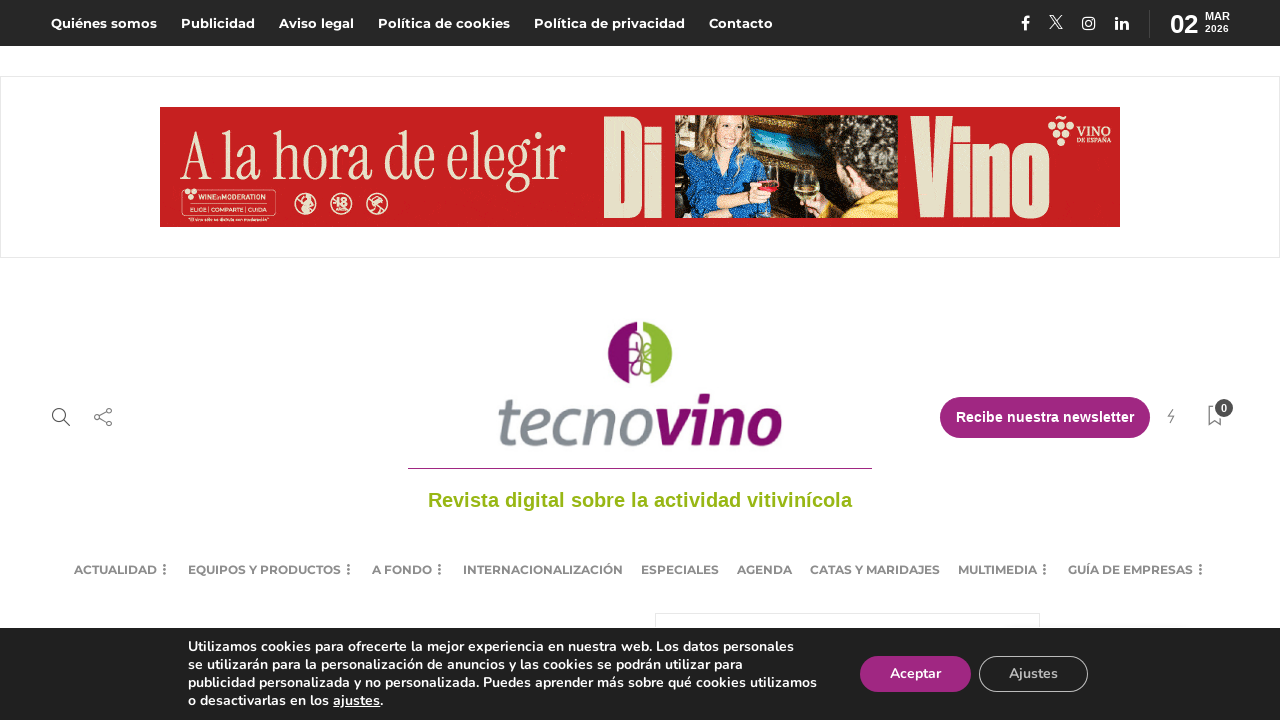

Verified that article headings are present
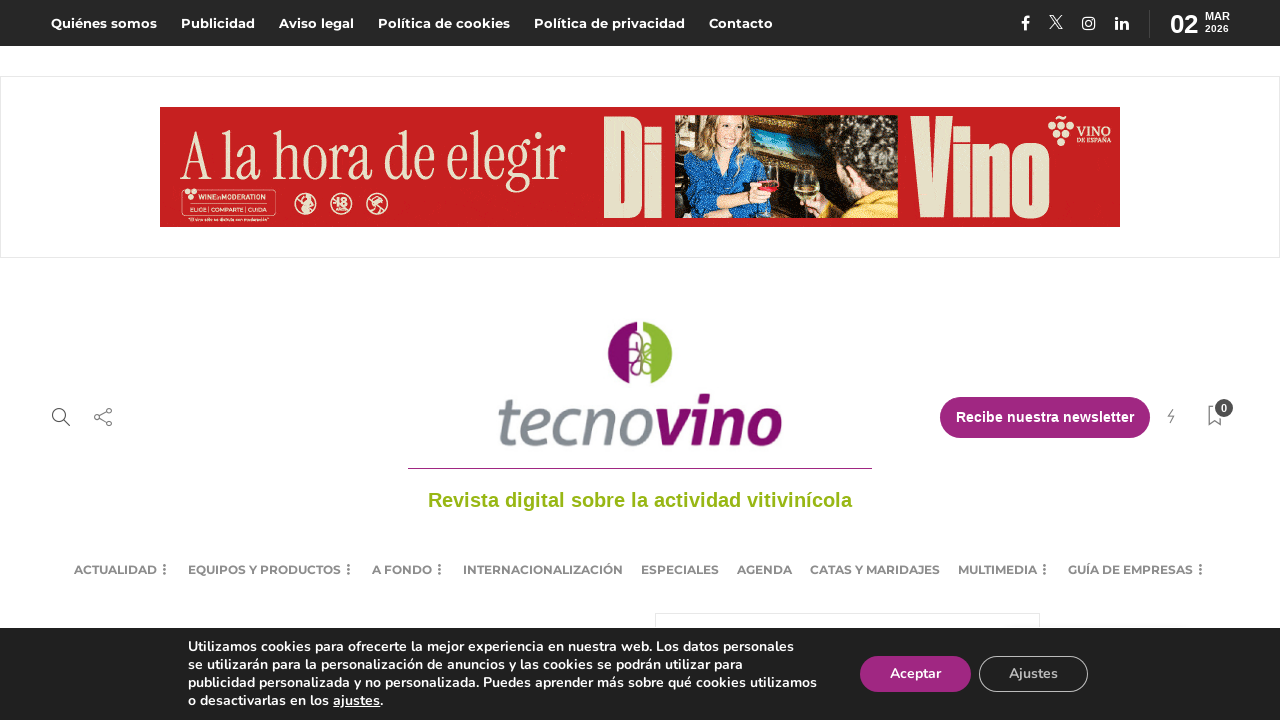

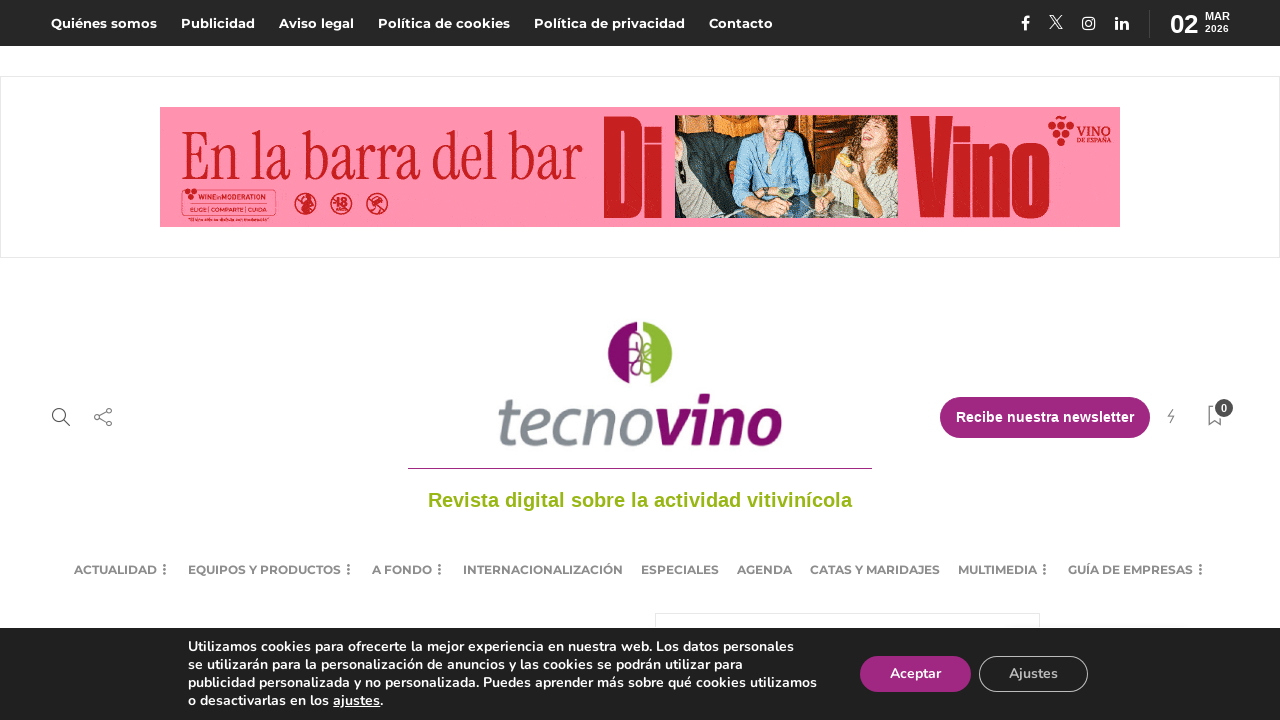